Tests handling JavaScript alert dialog by accepting it

Starting URL: https://www.qa-practice.com/elements/alert/alert#

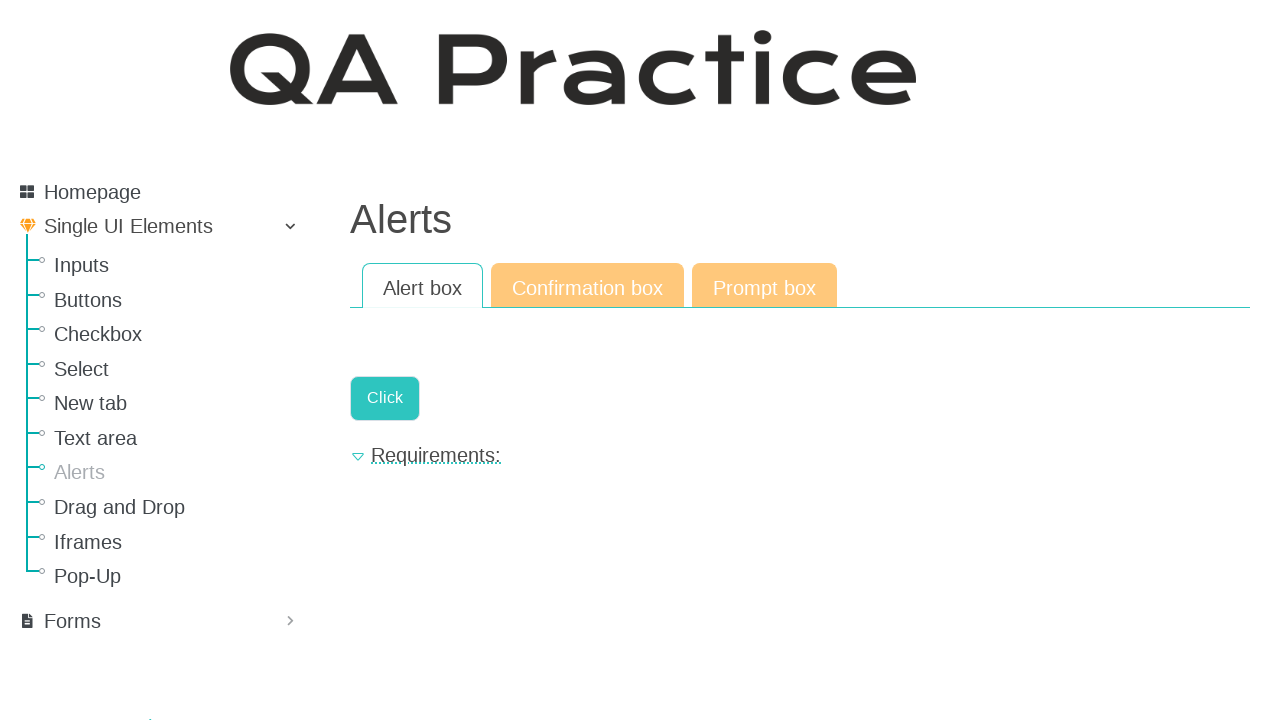

Set up dialog handler to accept alerts
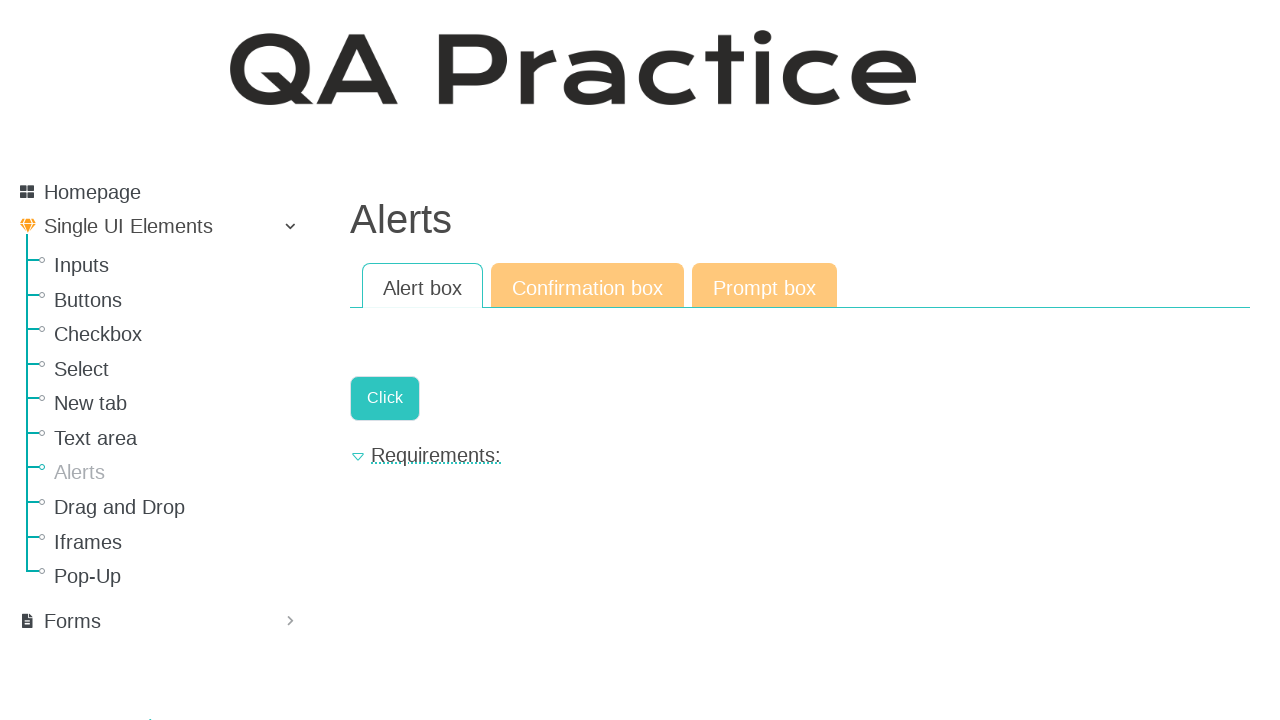

Clicked button to trigger JavaScript alert at (385, 398) on .a-button
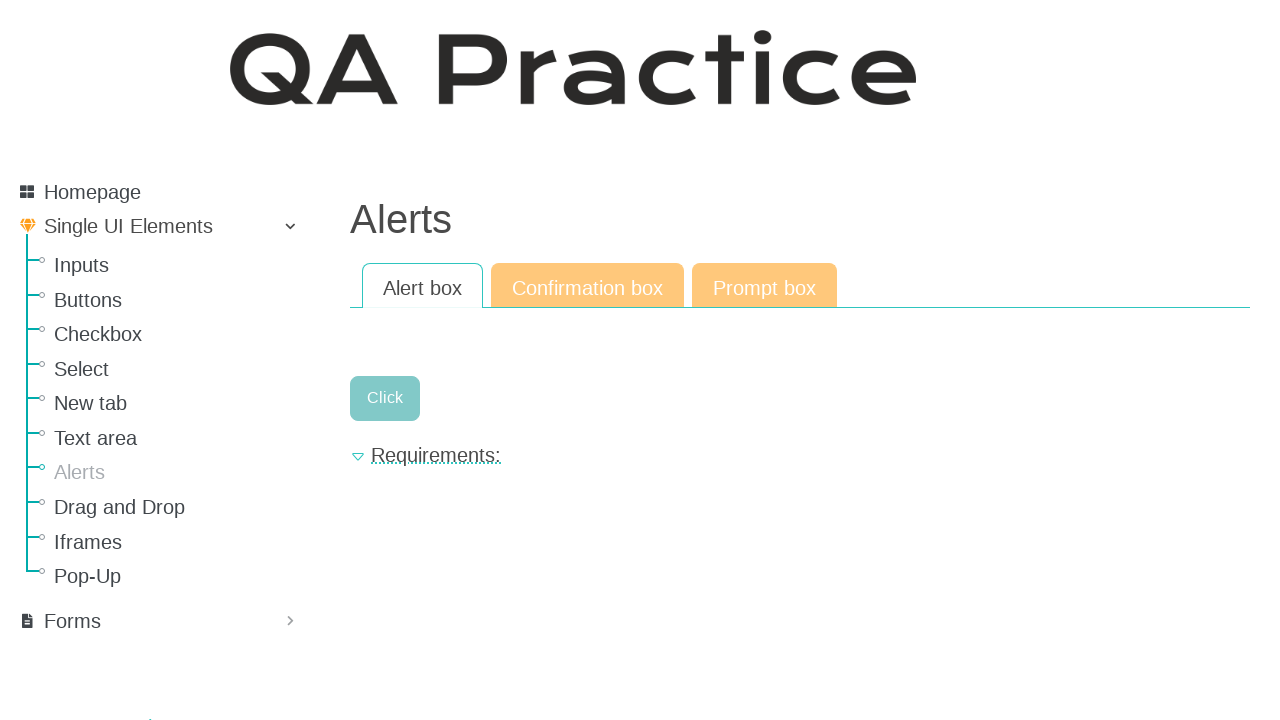

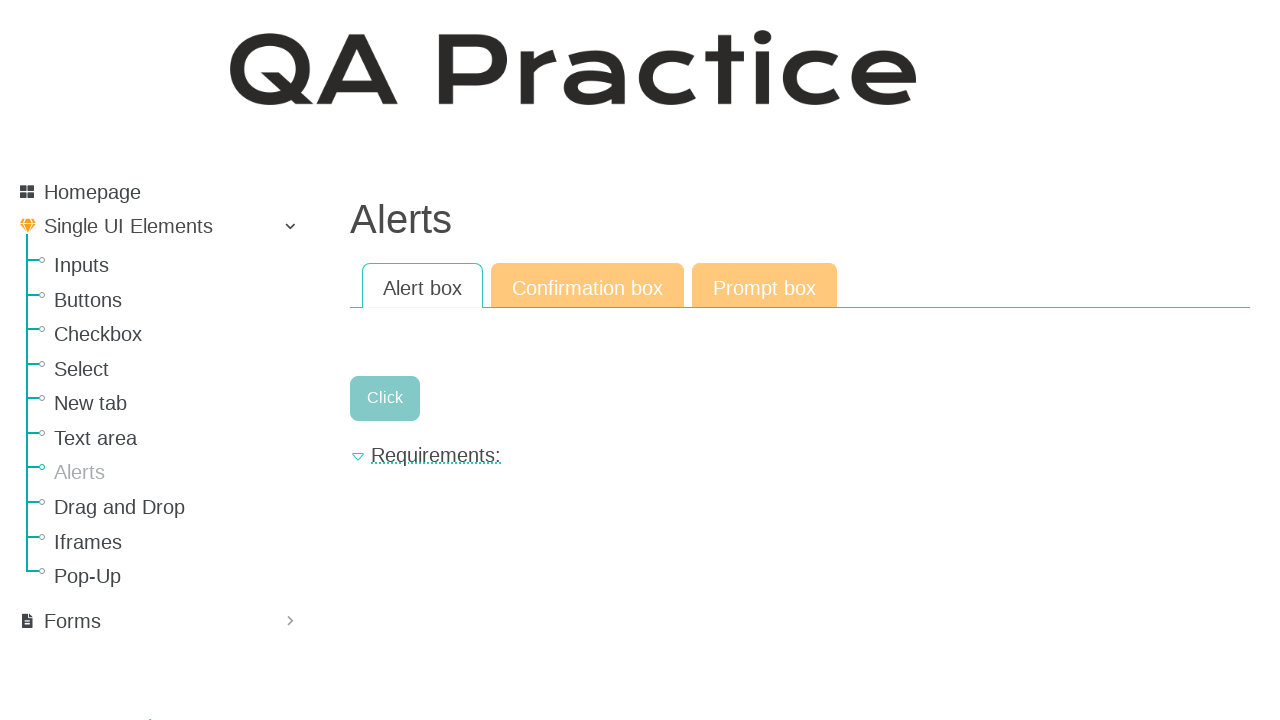